Tests applying an invalid promo code to a cart item and verifies the error message is displayed

Starting URL: https://shopdemo.e-junkie.com/

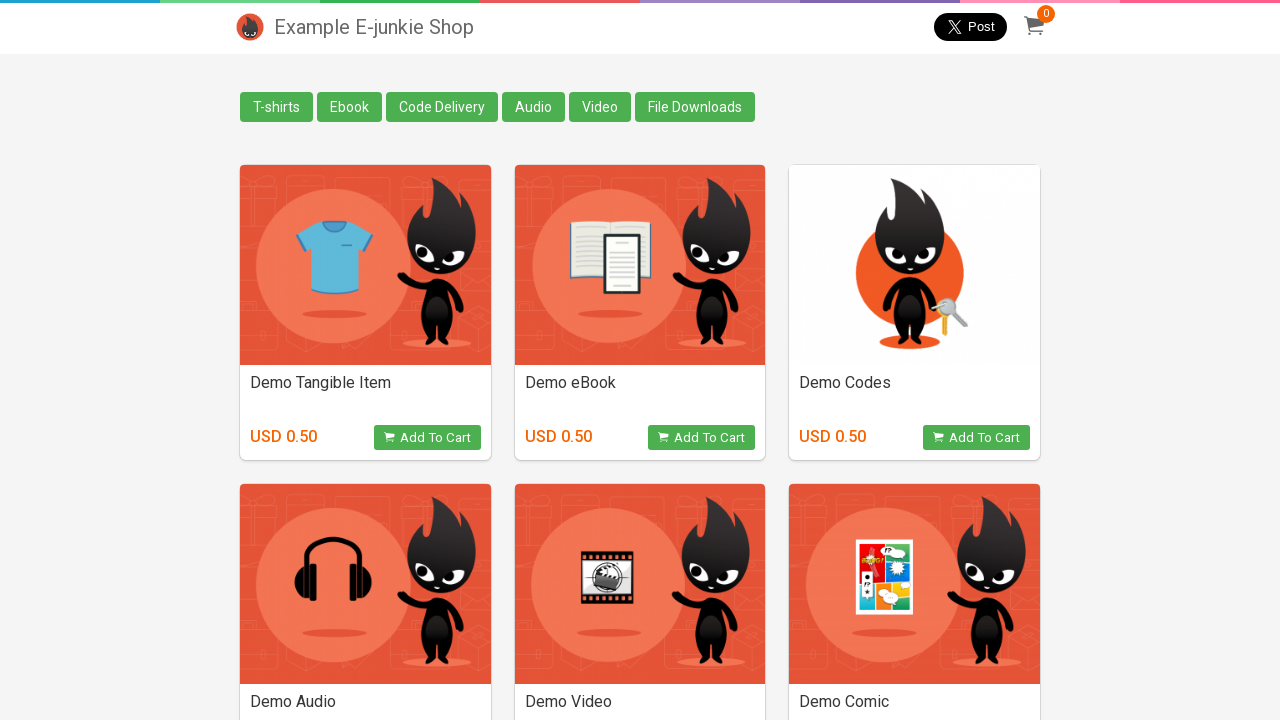

Clicked on eBook category at (350, 107) on xpath=/html/body/div[2]/div/div/a[2]
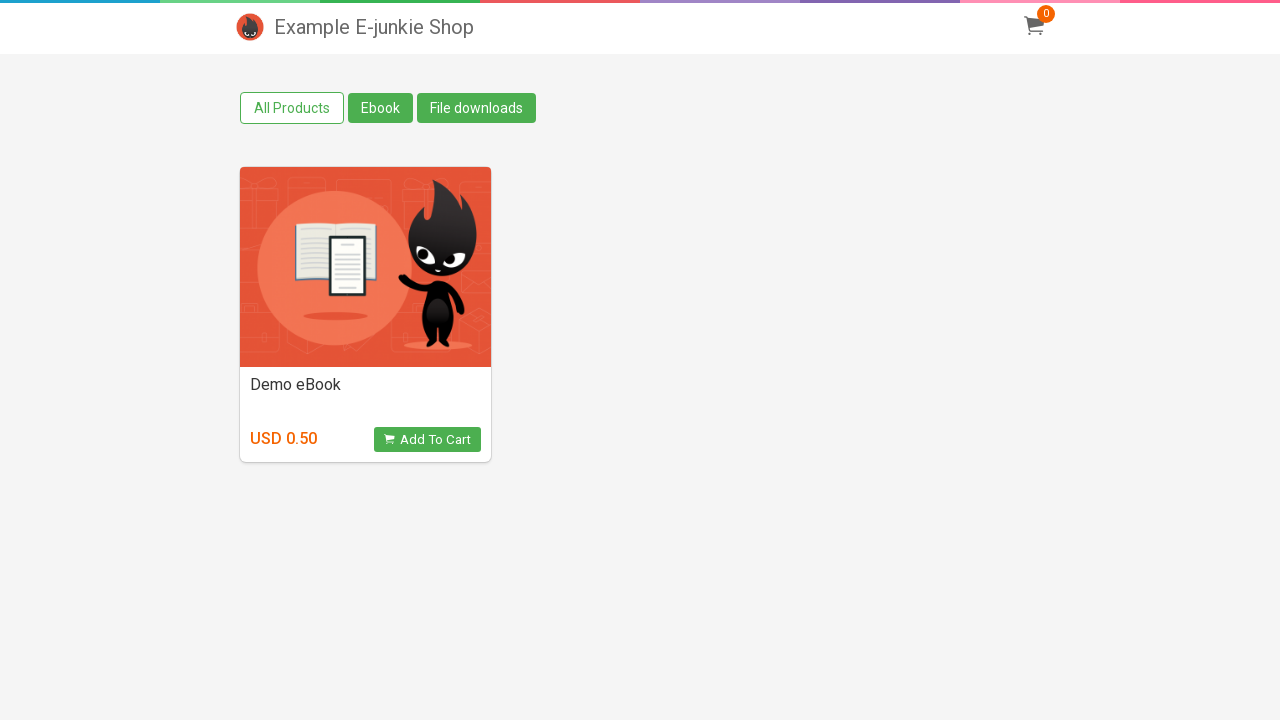

Waited for page to load after clicking eBook category
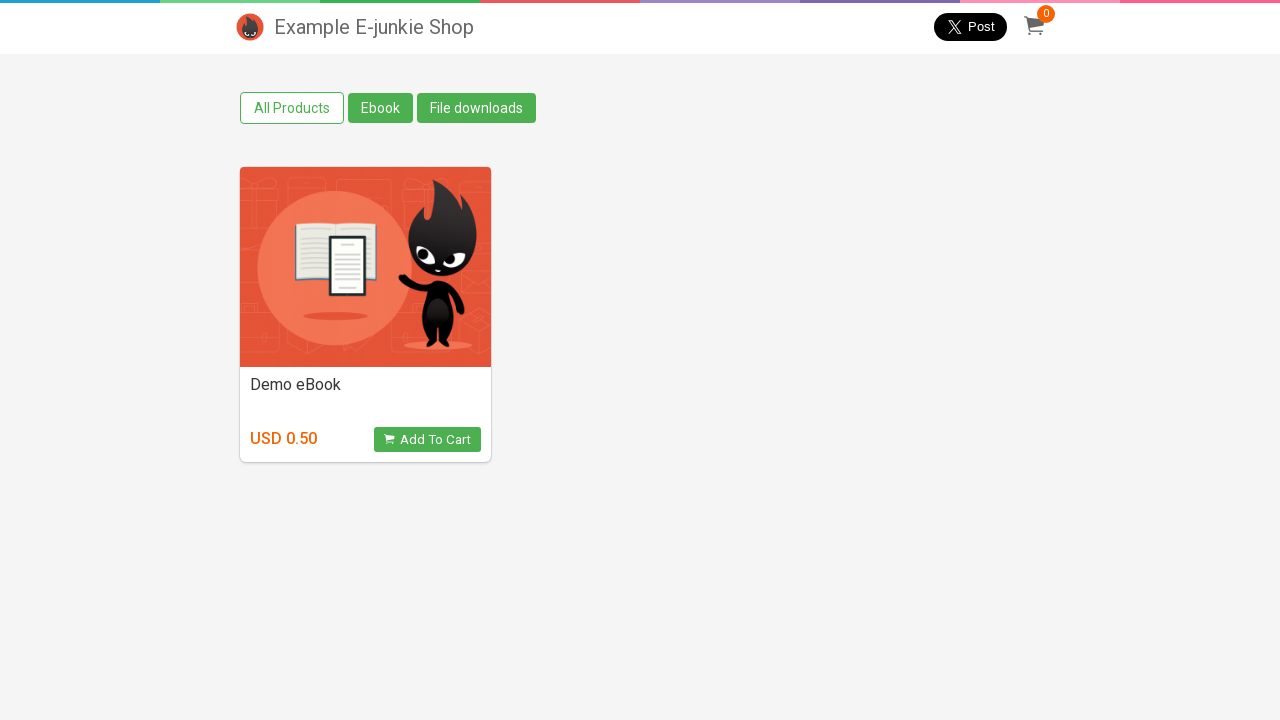

Clicked 'Add to Cart' button on first product at (427, 440) on xpath=//*[@id='products']/div[1]/div/div/a/div/div[2]/button
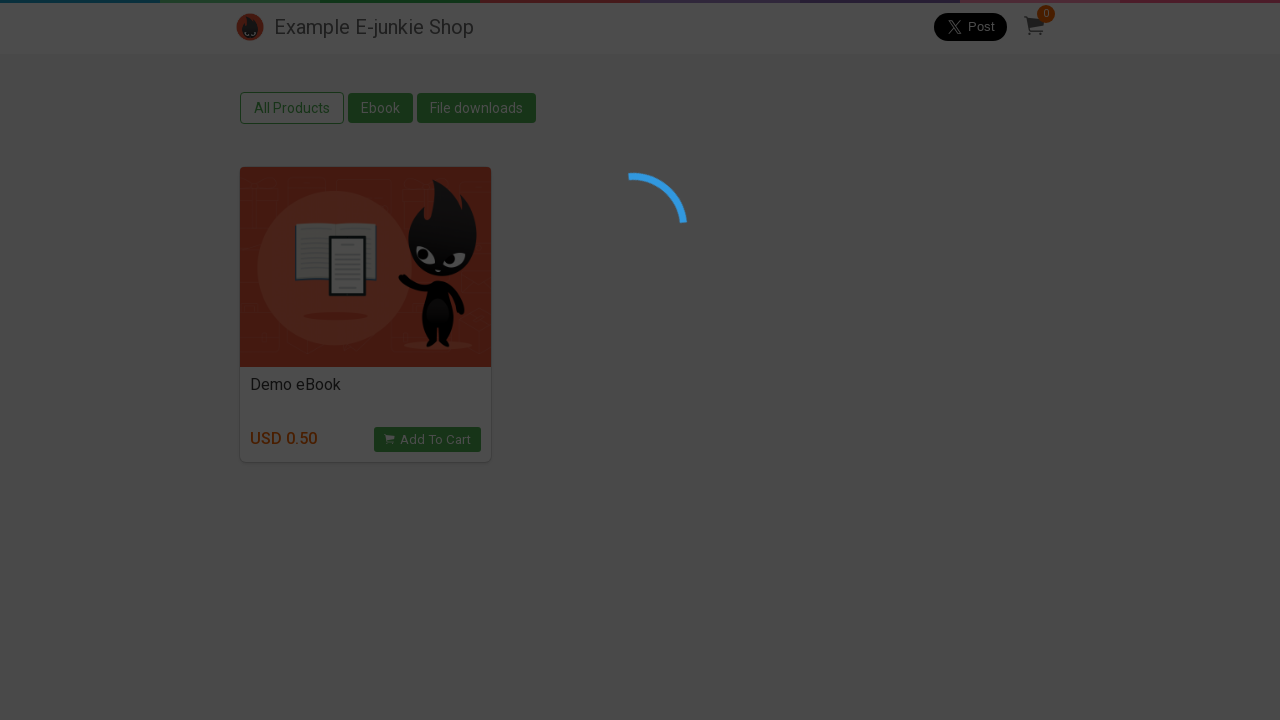

Waited for cart to update
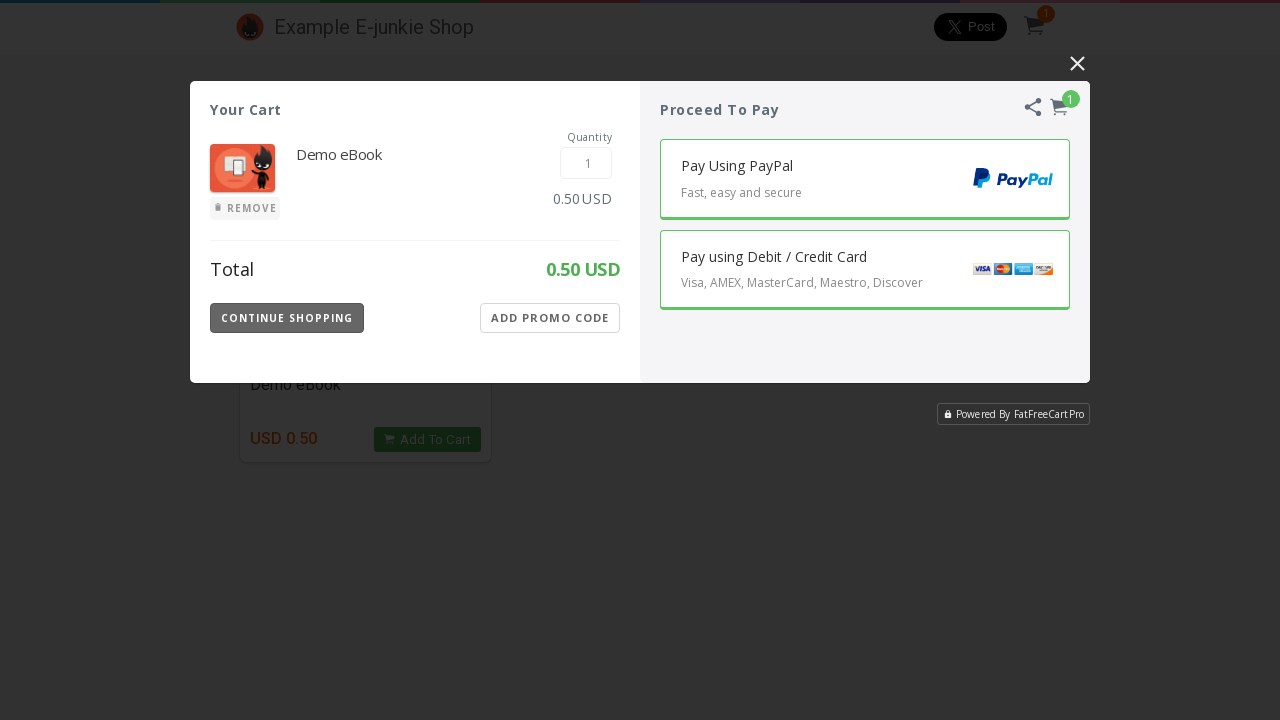

Located cart iframe
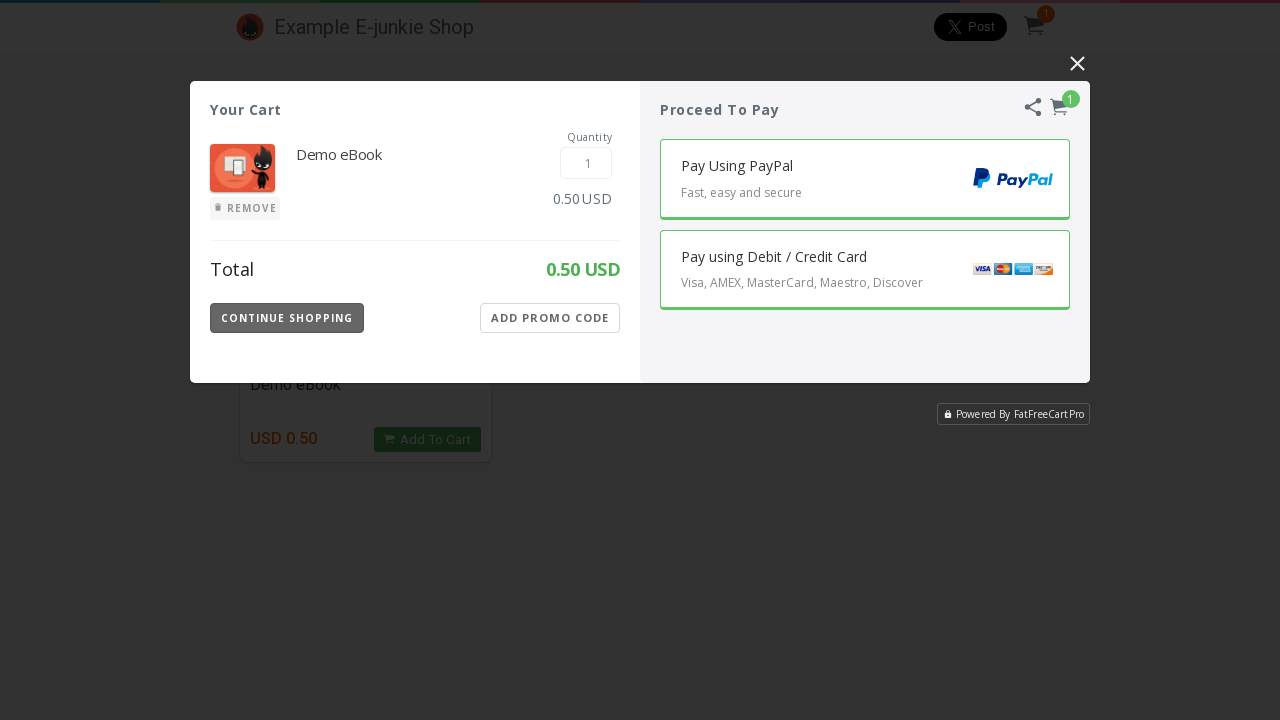

Clicked promo code button to reveal promo code input field at (550, 318) on iframe.EJIframeV3.EJOverlayV3 >> internal:control=enter-frame >> #Overlay > div 
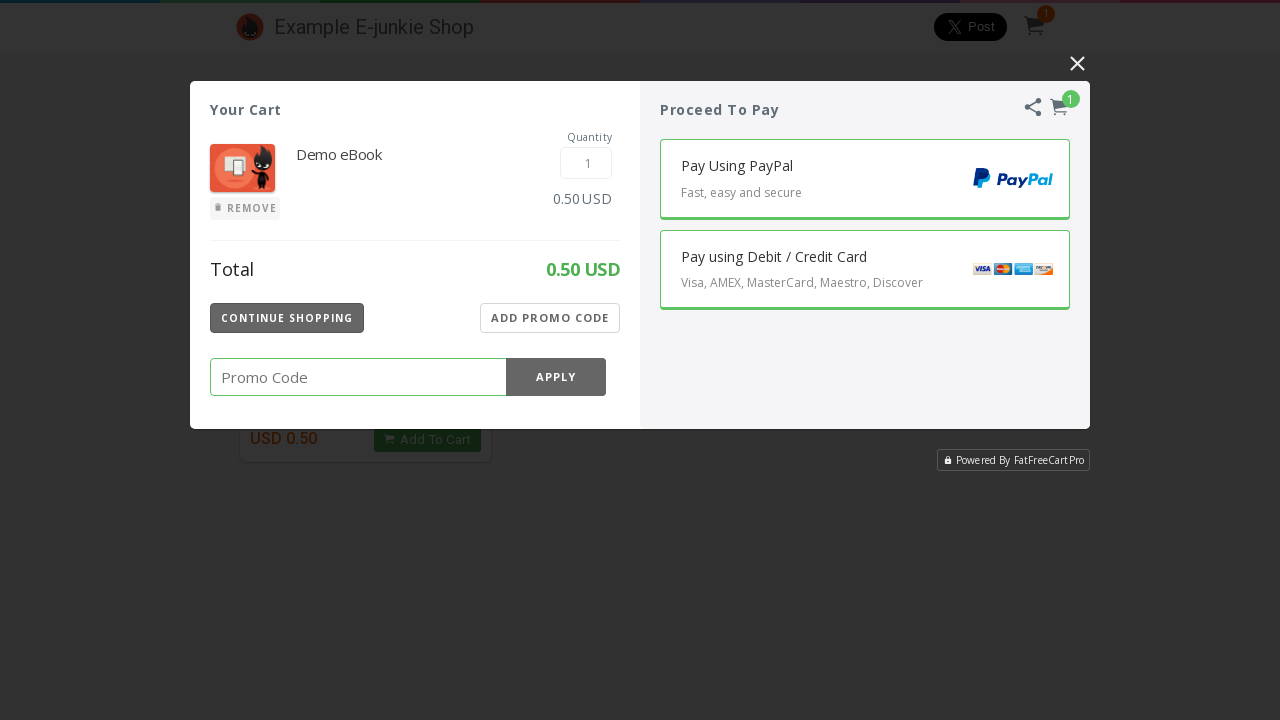

Waited for promo code input to become visible
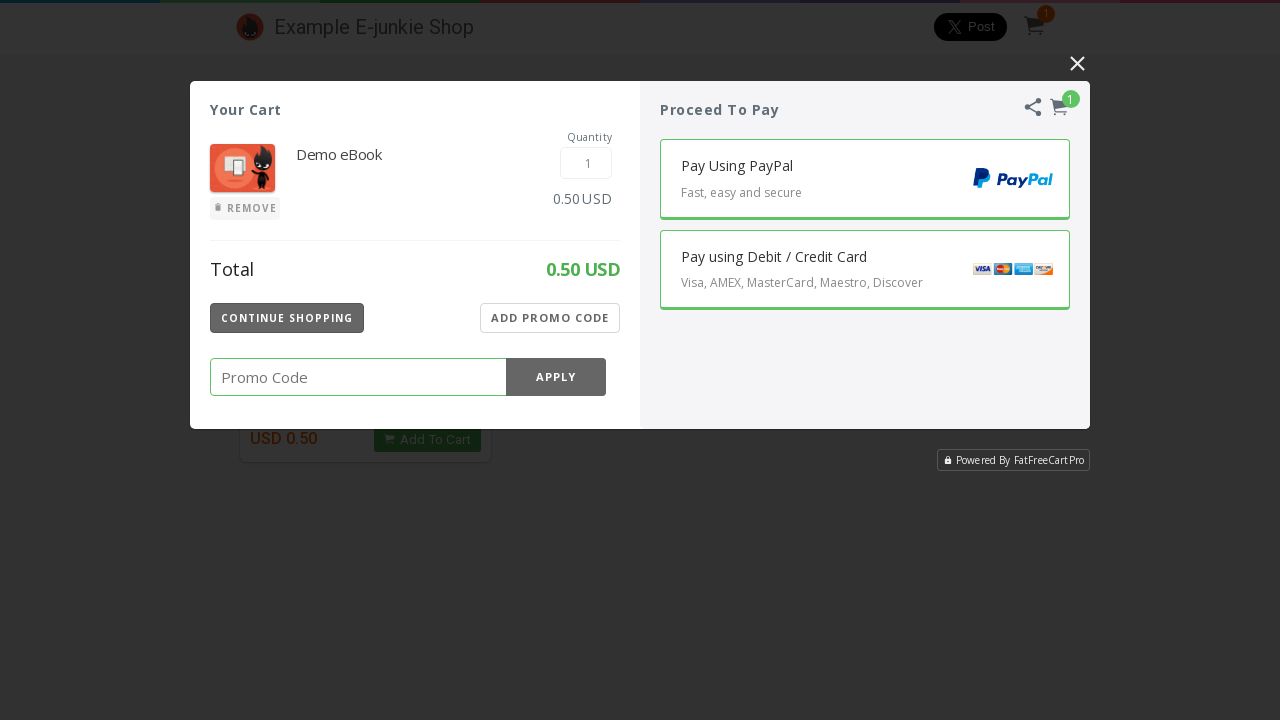

Entered invalid promo code '123' into promo code field on iframe.EJIframeV3.EJOverlayV3 >> internal:control=enter-frame >> input[placehold
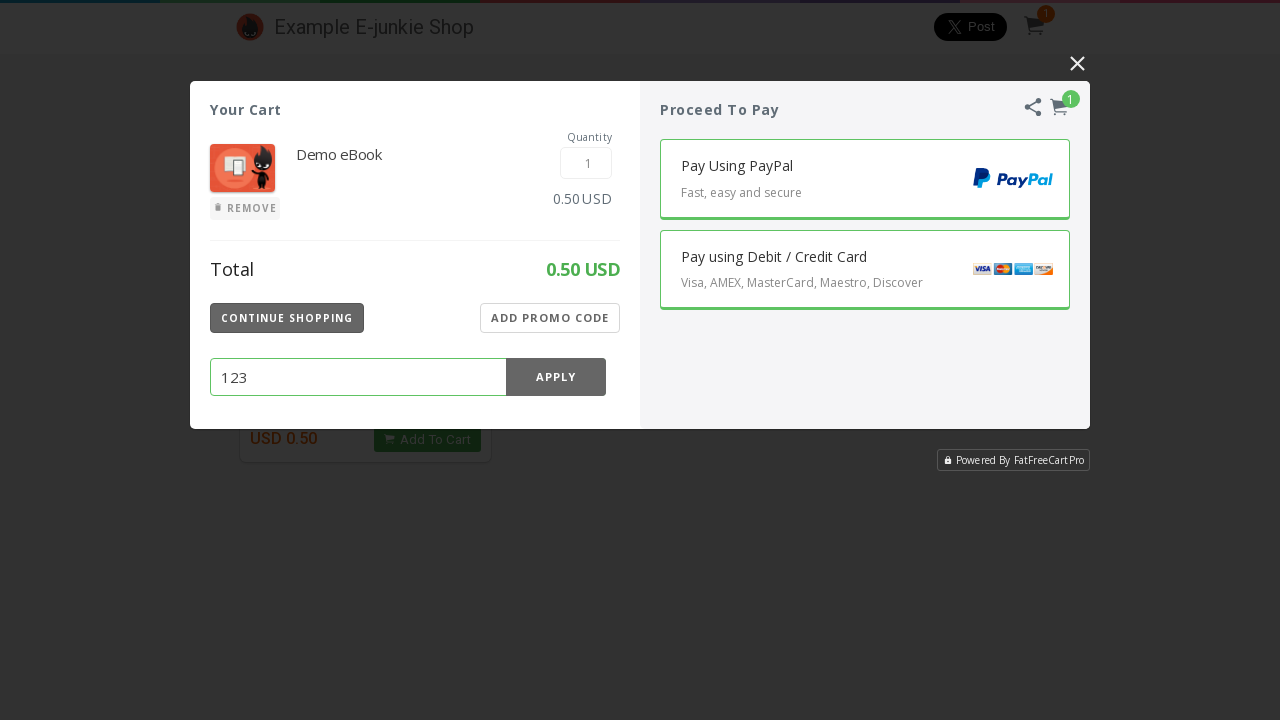

Waited after entering promo code
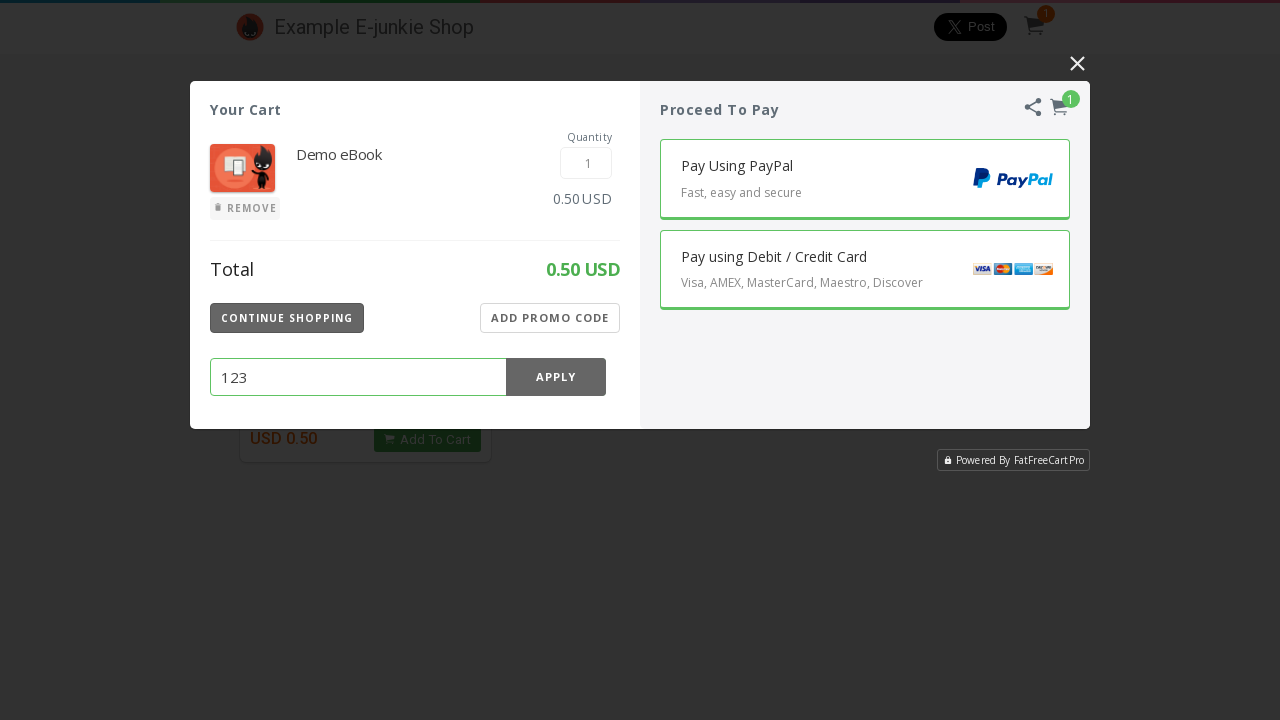

Clicked apply button to submit invalid promo code at (556, 377) on iframe.EJIframeV3.EJOverlayV3 >> internal:control=enter-frame >> xpath=//*[@id='
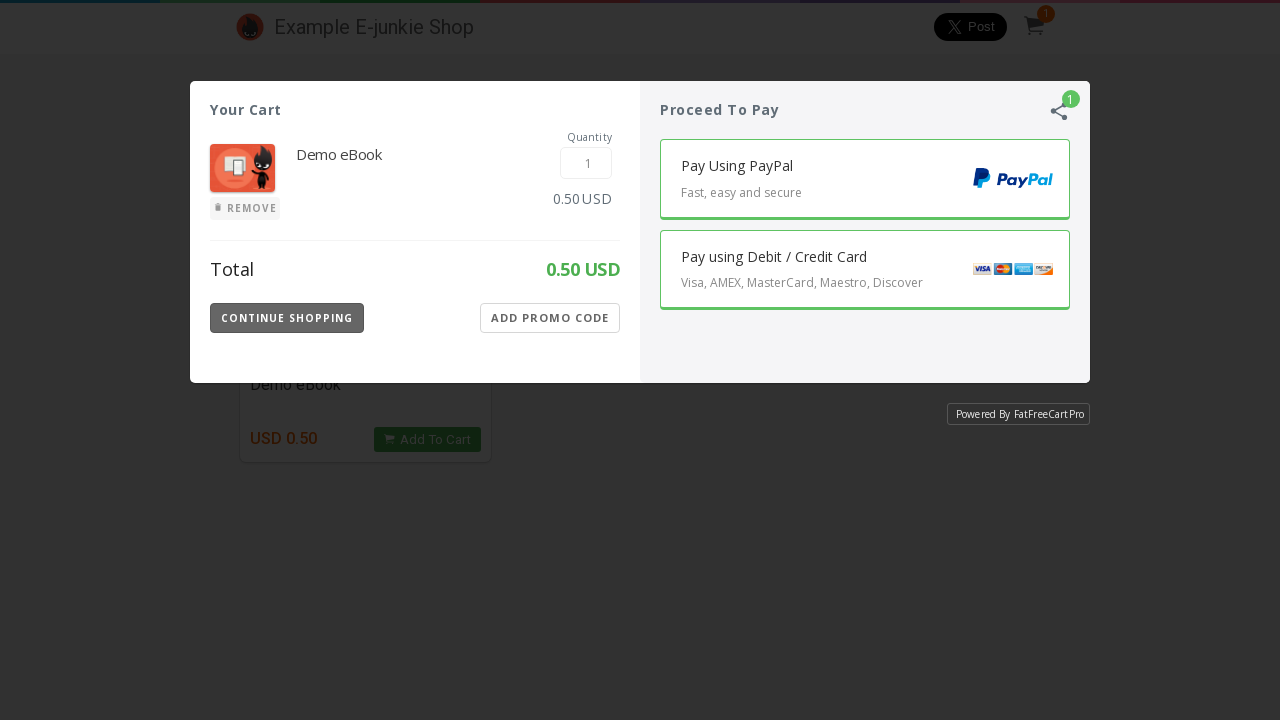

Waited for system to process promo code submission
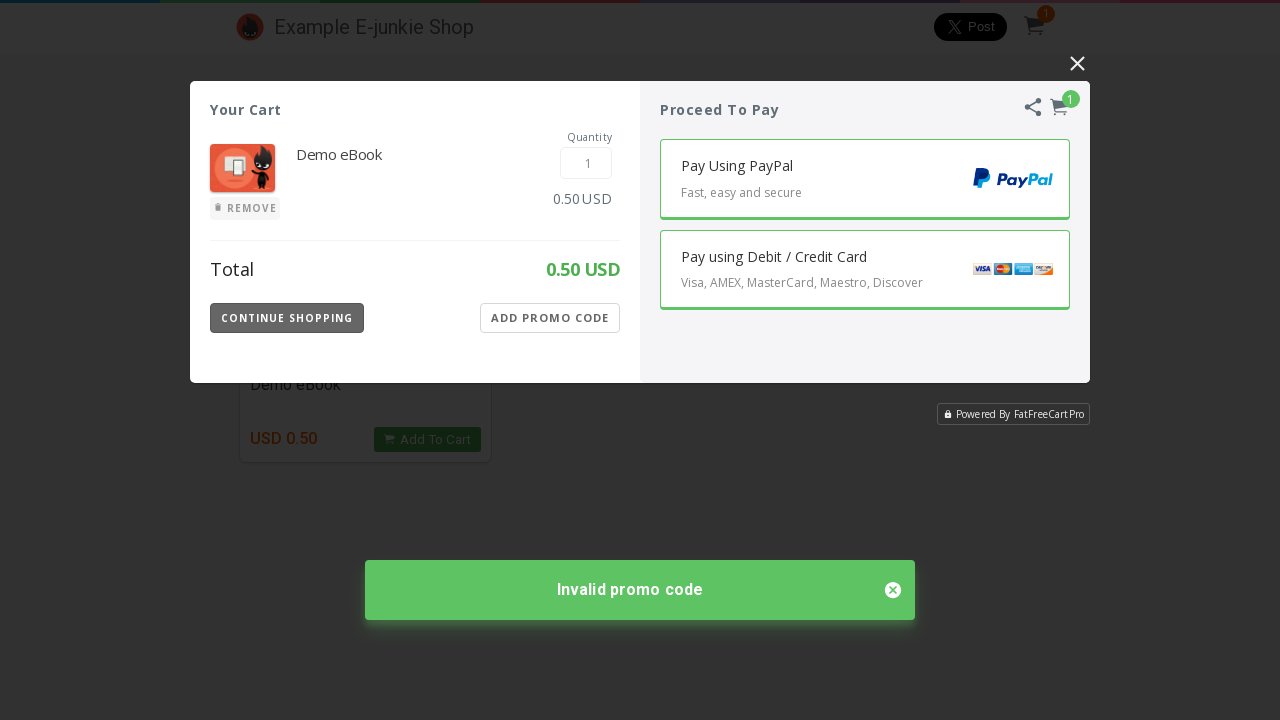

Located error message element in SnackBar
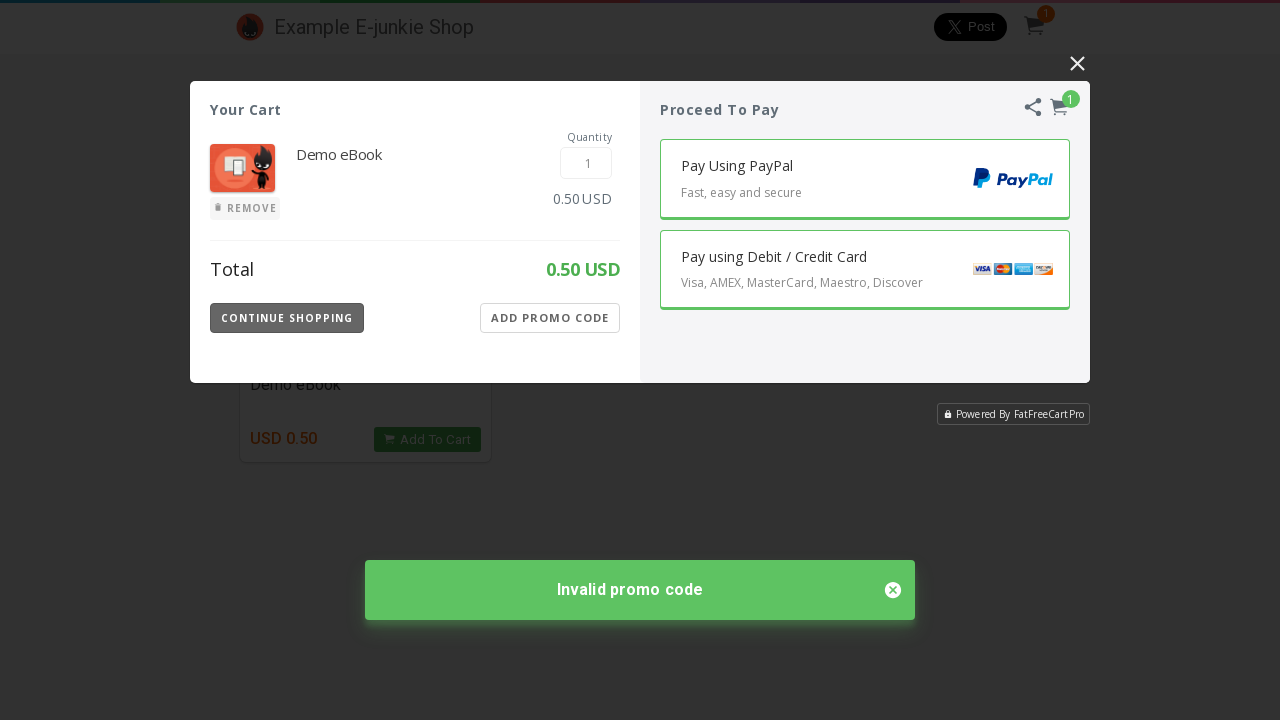

Waited for error message to be fully displayed and verified invalid promo code error is shown
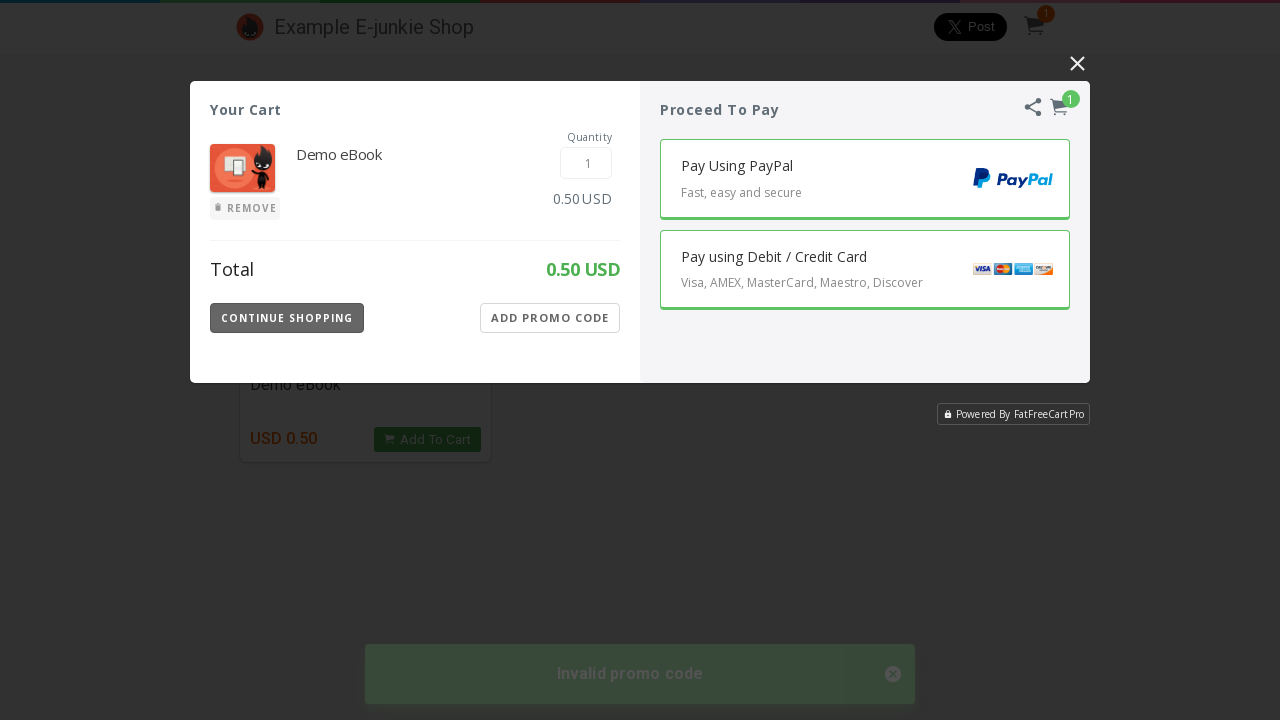

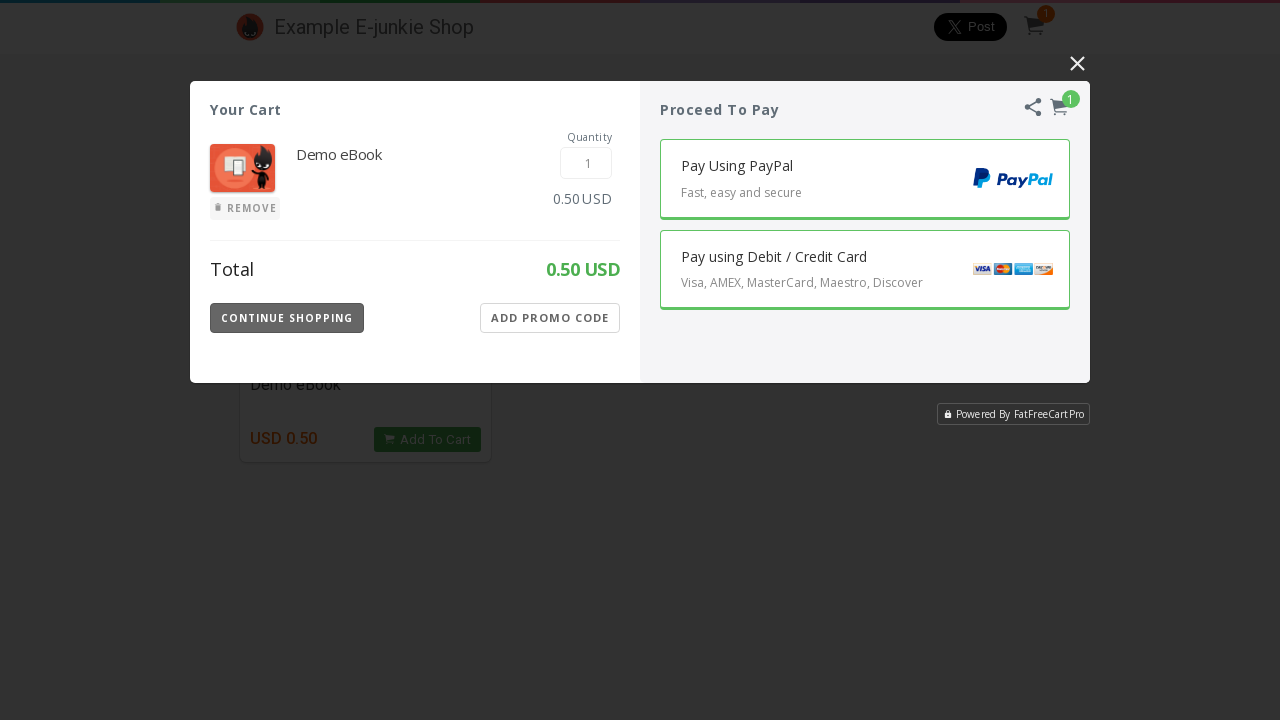